Tests browser navigation functionality by navigating to different pages, going back and forward in history, and refreshing the page

Starting URL: https://www.w3schools.com/tags/tryit.asp?filename=tryhtml_select_multiple

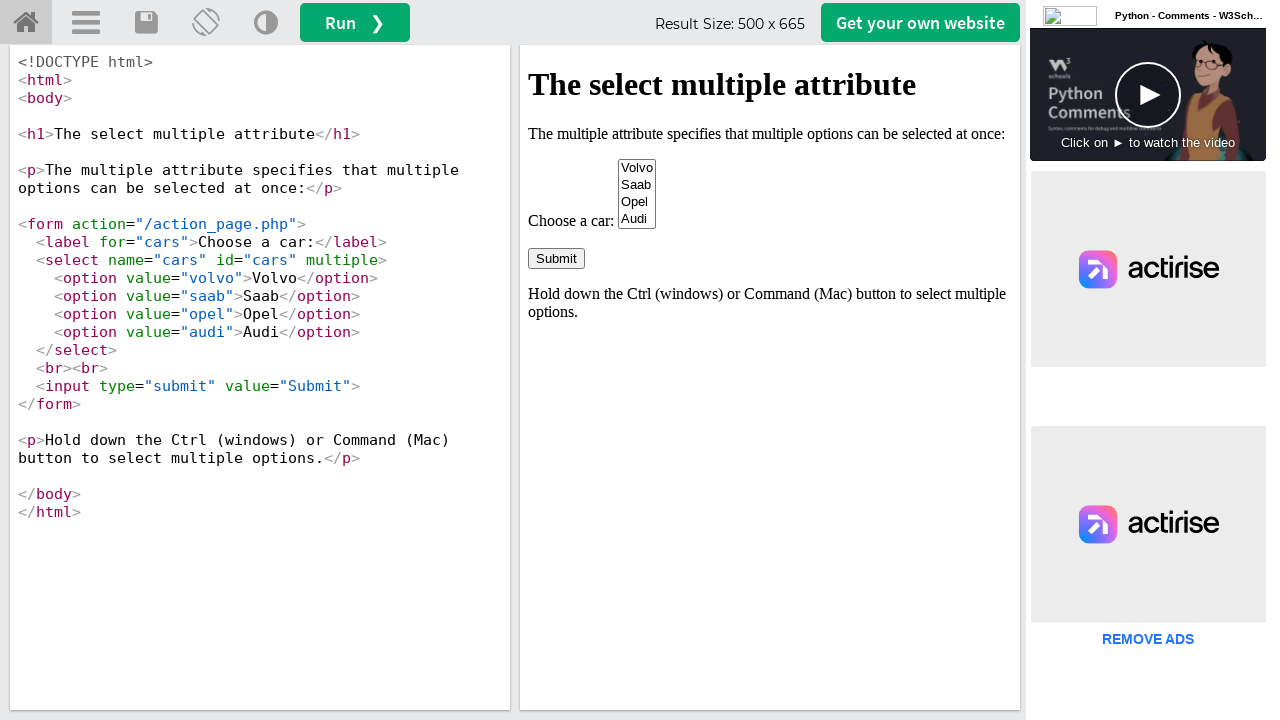

Navigated to W3Schools HTML select multiple tryit page
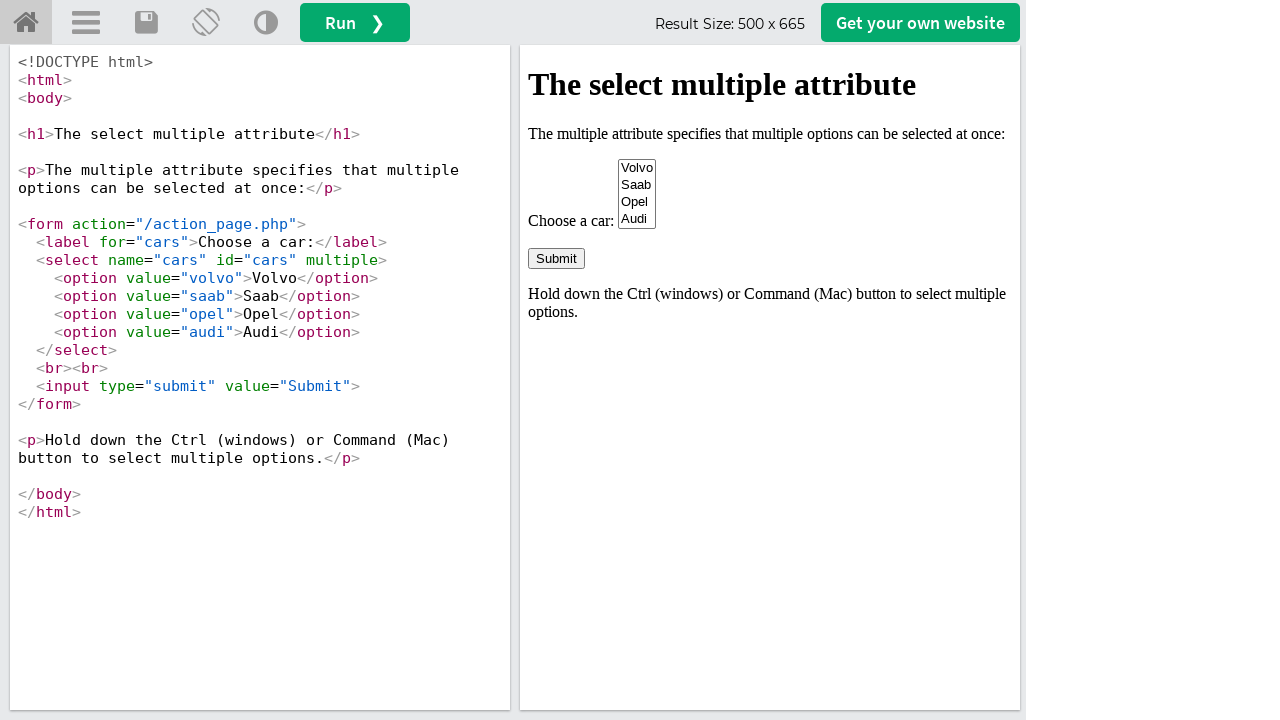

Navigated back in browser history
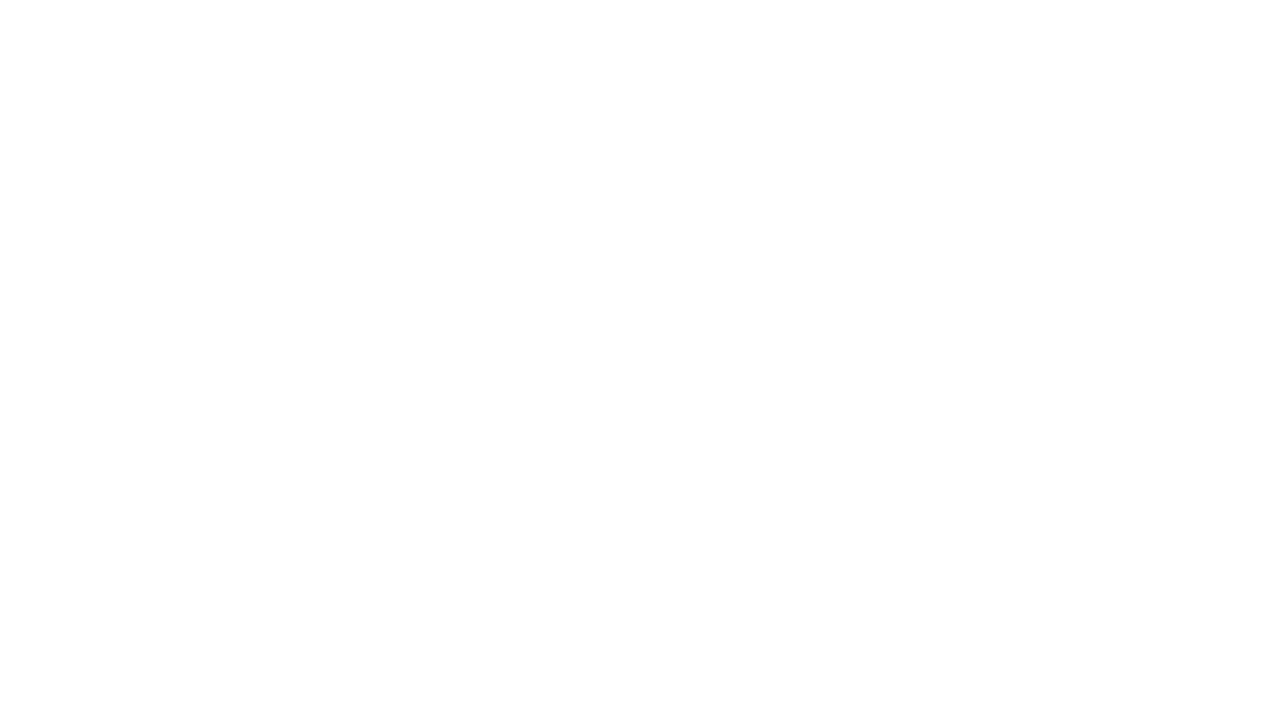

Navigated forward in browser history
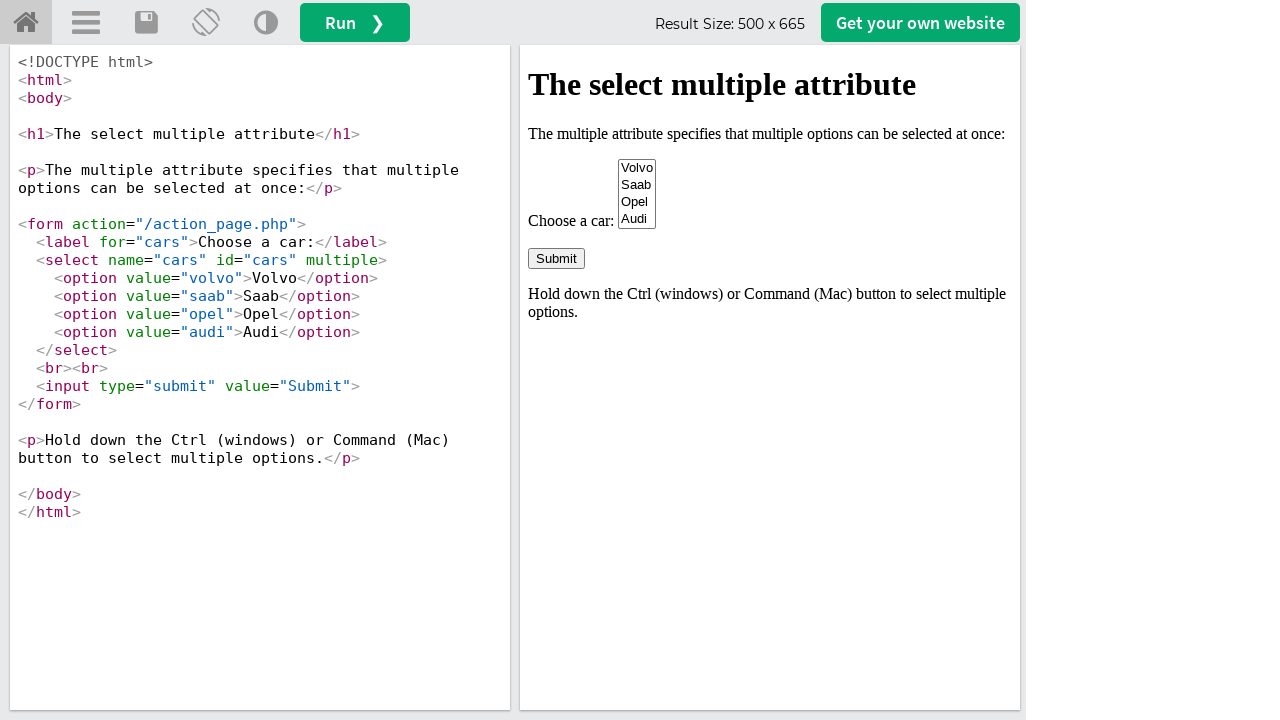

Refreshed the current page
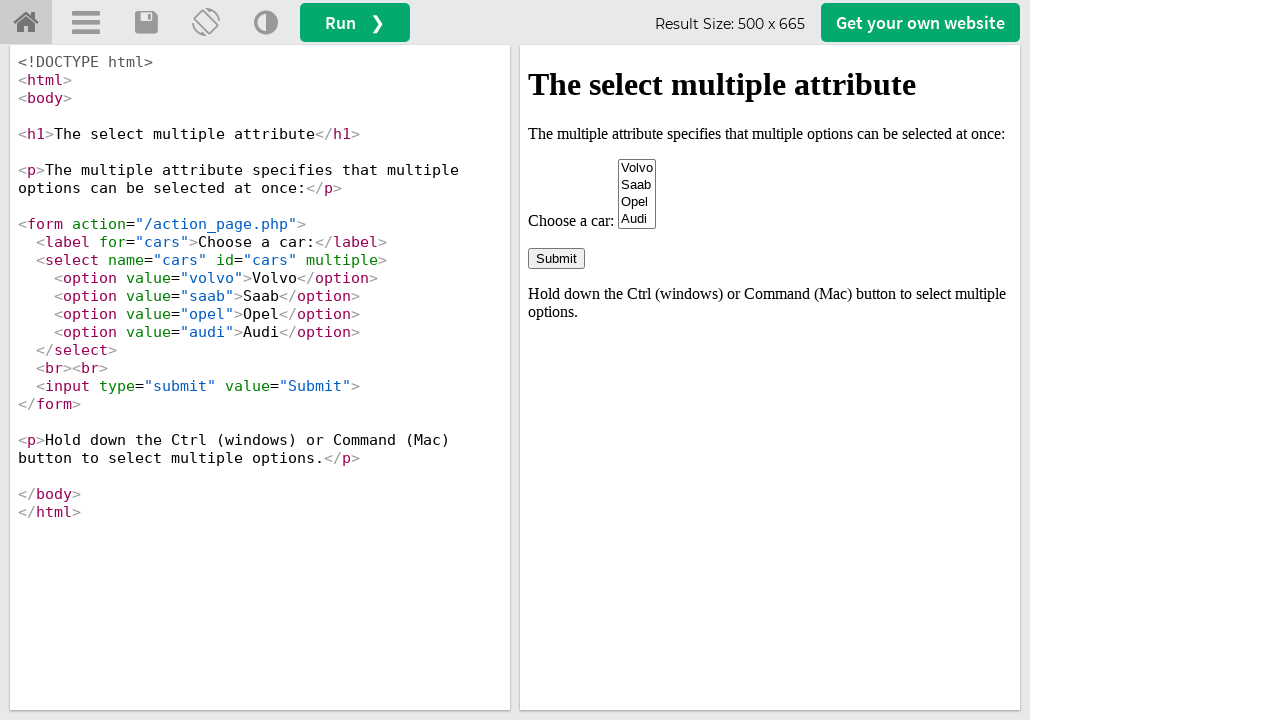

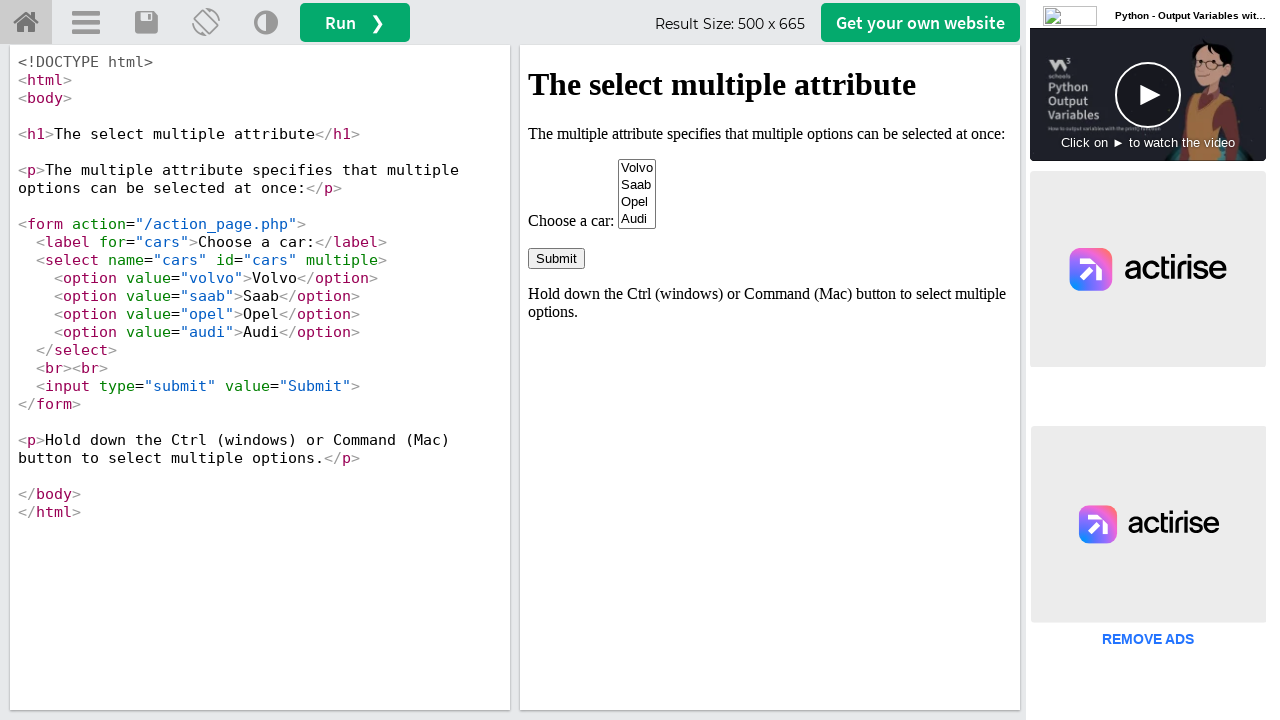